Tests YouTube search functionality by entering a search query "Testers Talk" and submitting the search form

Starting URL: https://www.youtube.com/

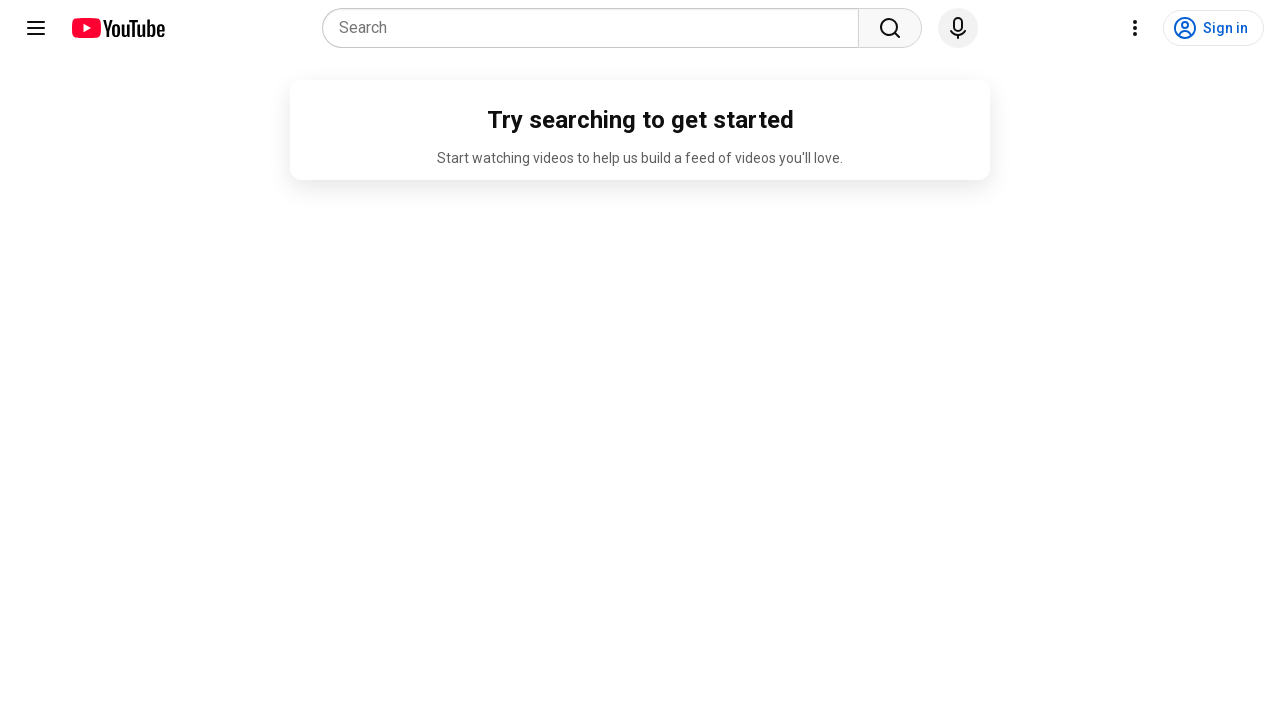

Filled search box with 'Testers Talk' on input[name='search_query']
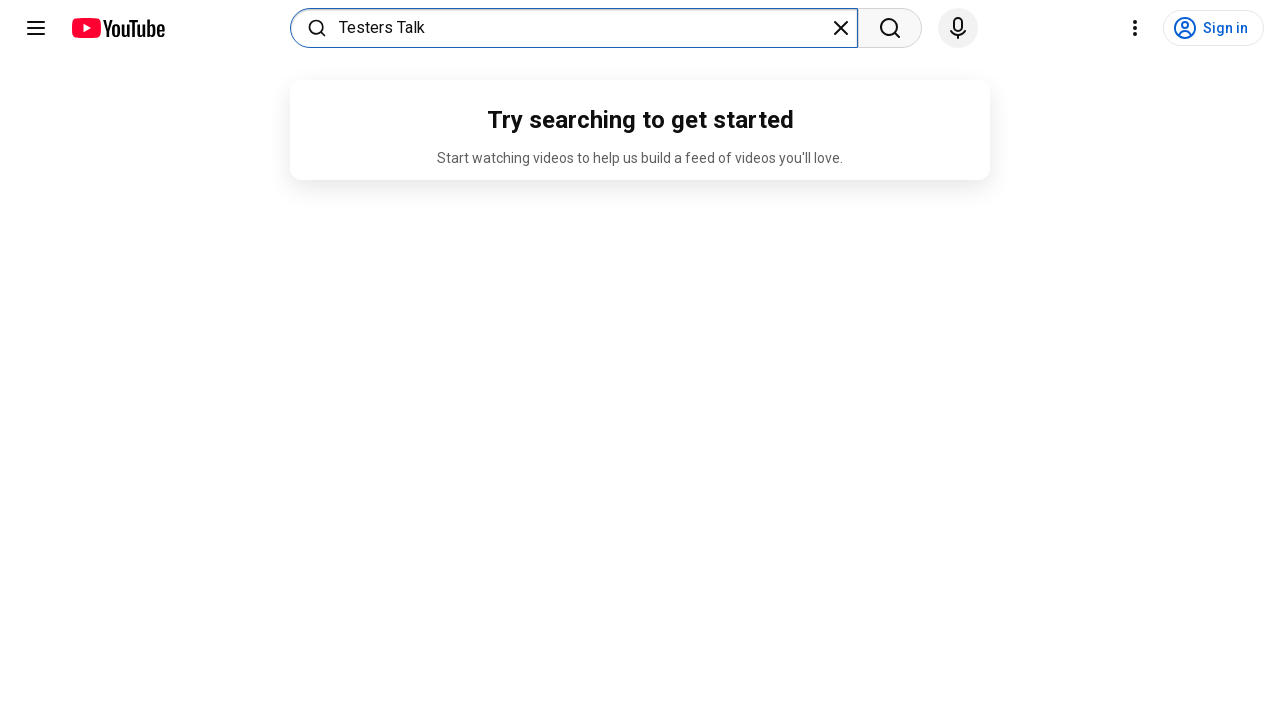

Pressed Enter to submit search query on input[name='search_query']
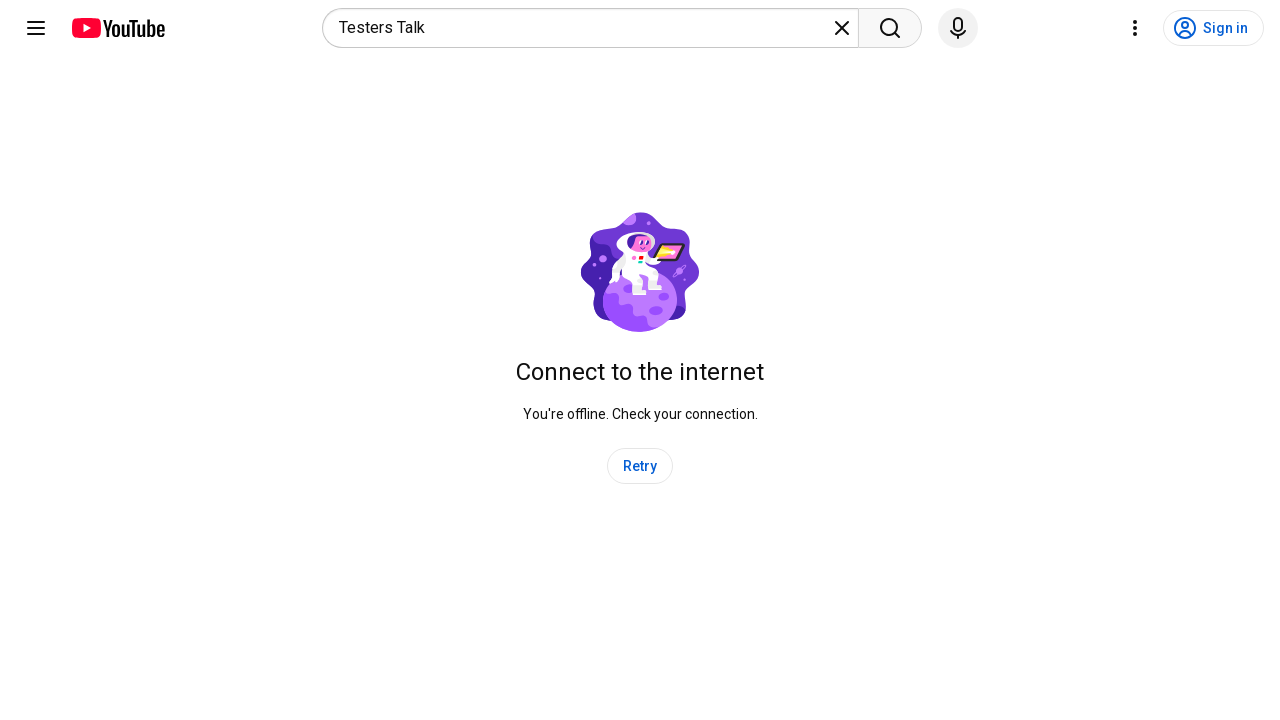

Search results loaded (networkidle)
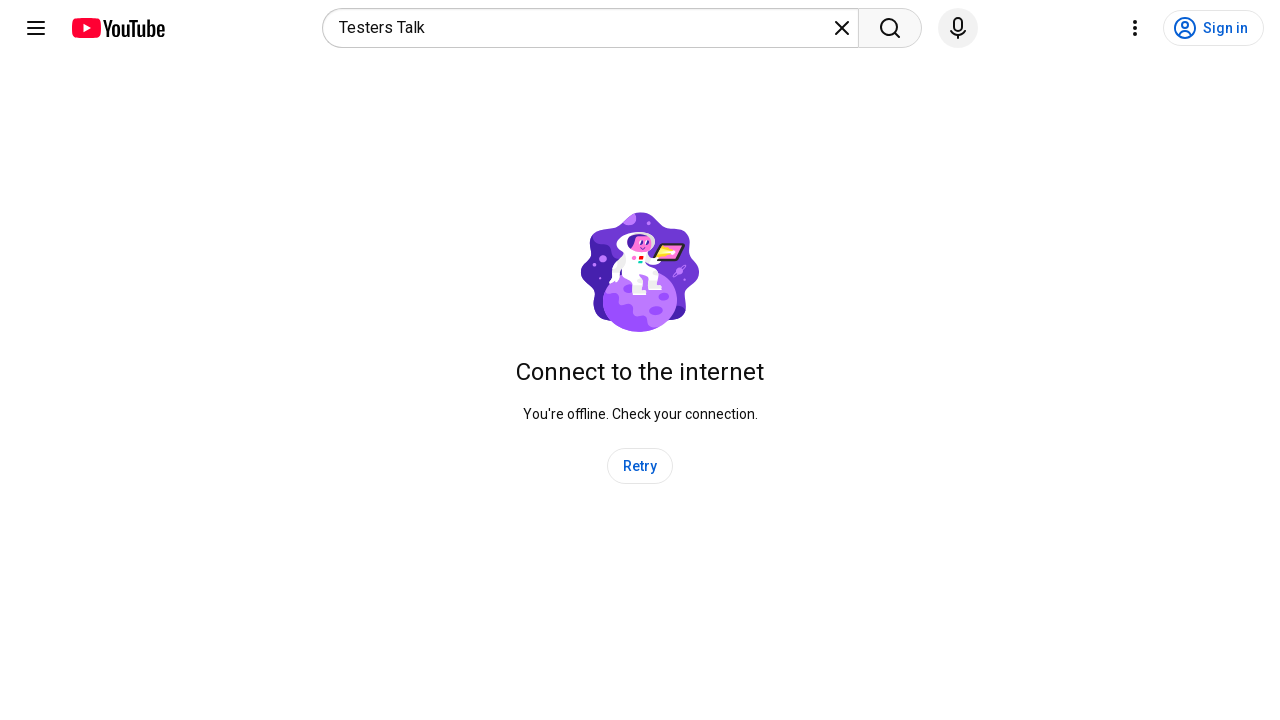

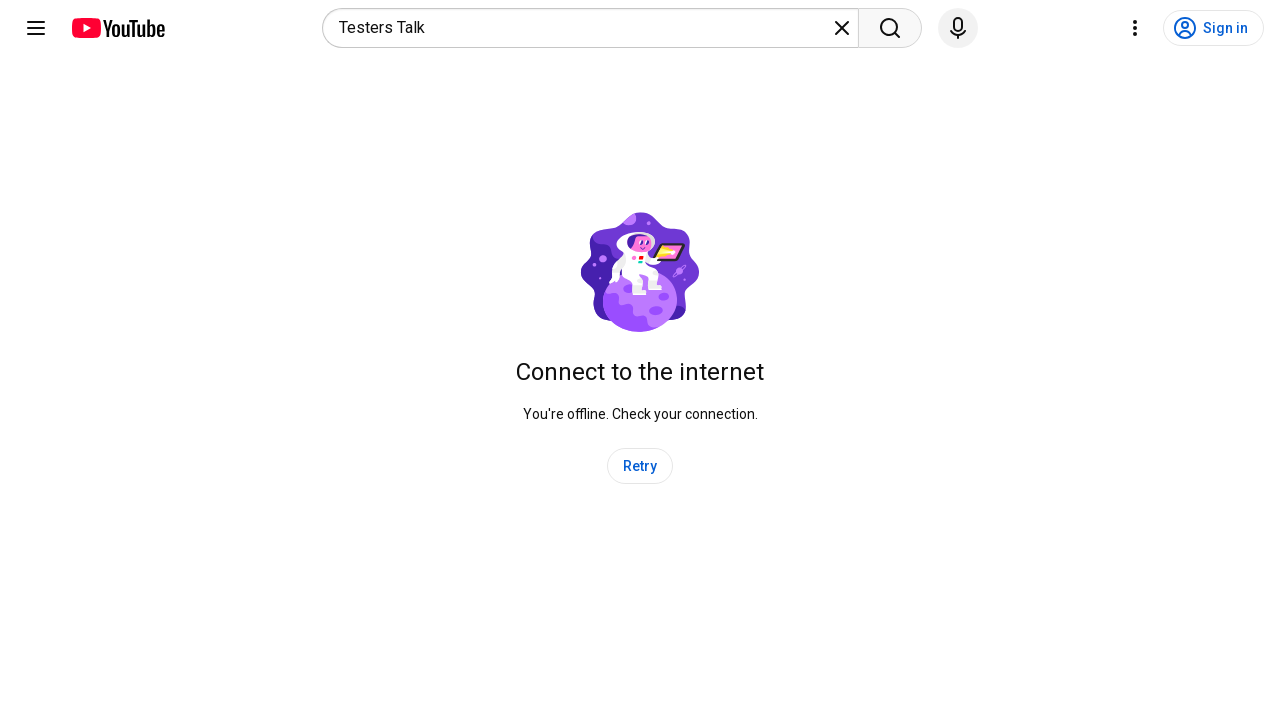